Tests modal dialog functionality by opening a modal via button click and then closing it using JavaScript execution

Starting URL: https://formy-project.herokuapp.com/modal

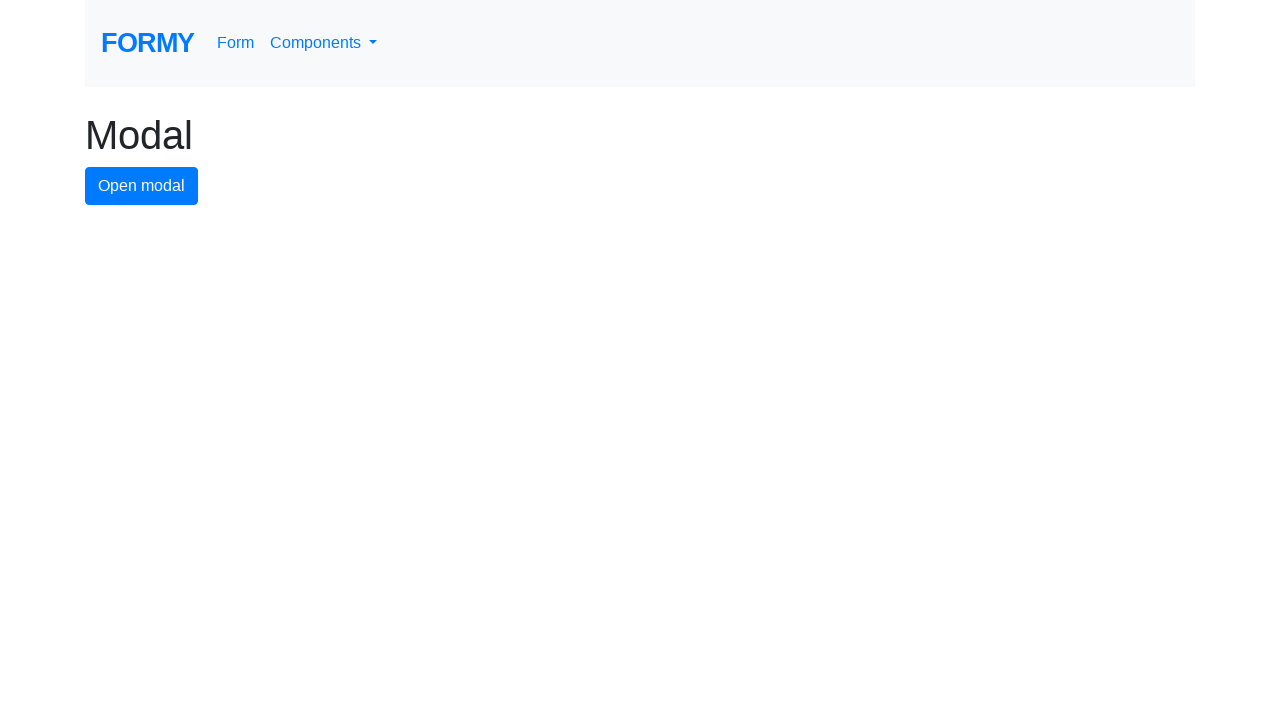

Clicked modal button to open the modal dialog at (142, 186) on #modal-button
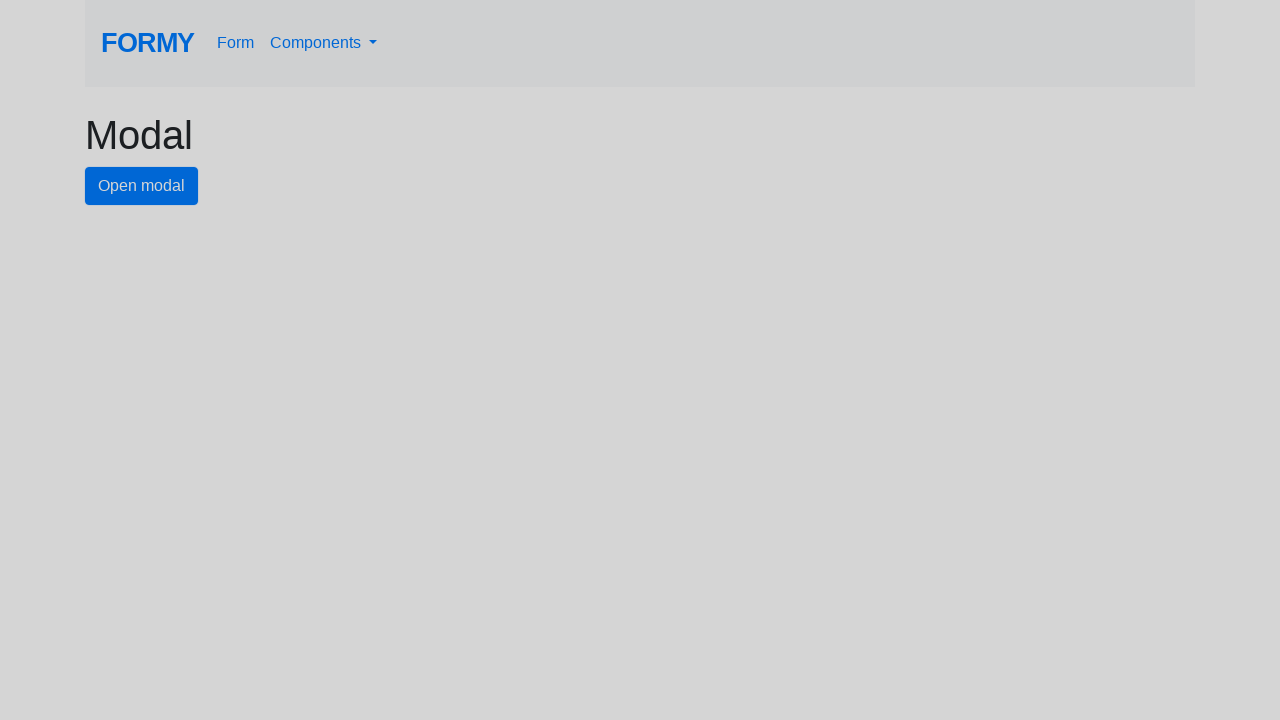

Modal dialog opened and close button is visible
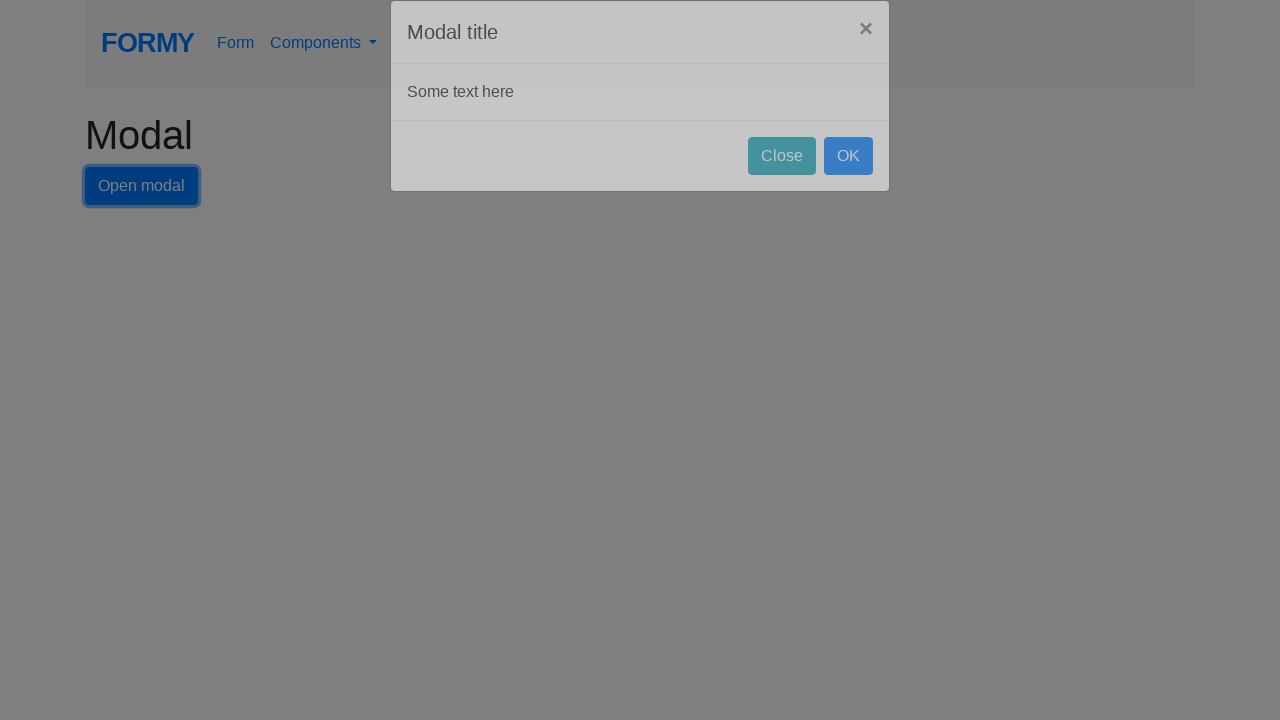

Executed JavaScript to click the close button and dismiss the modal
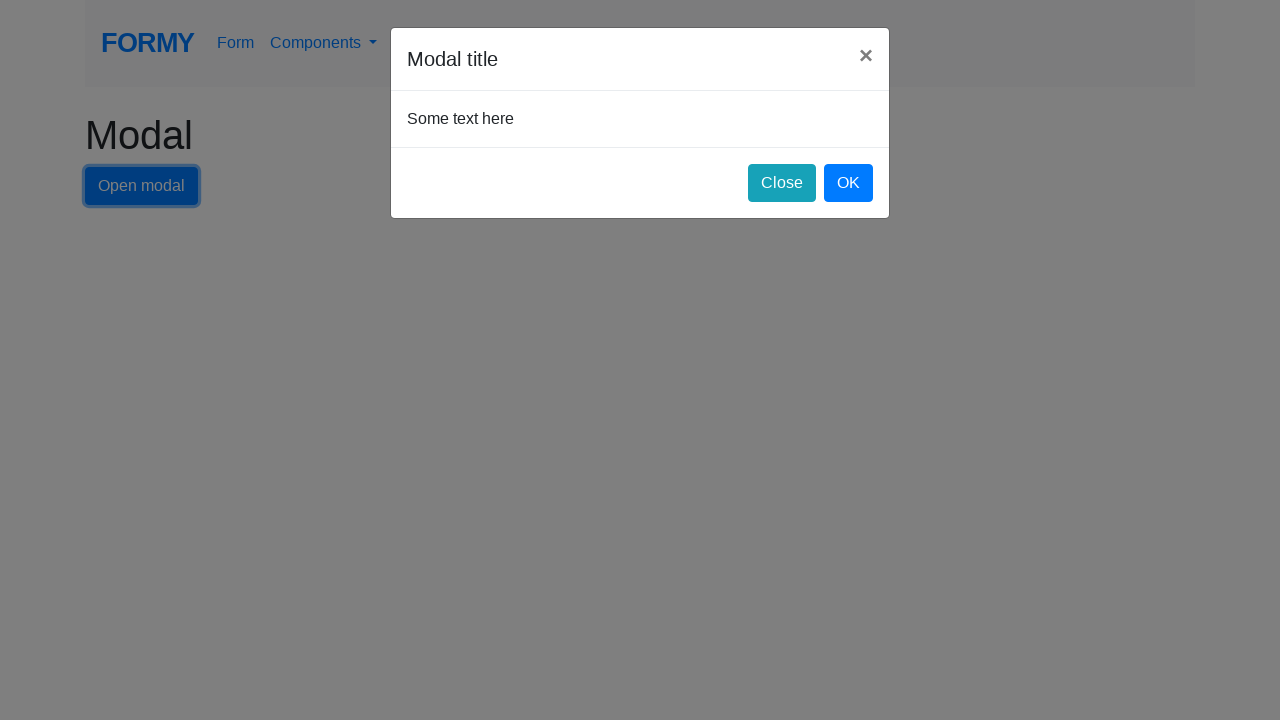

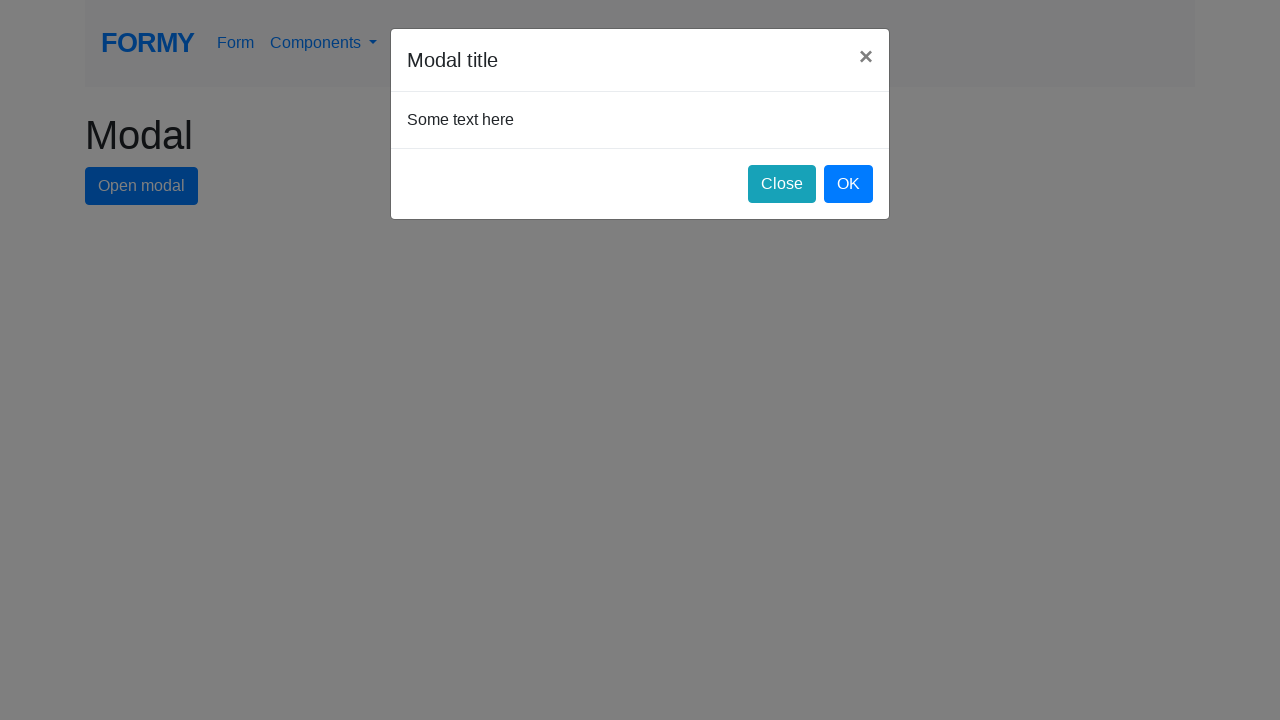